Tests the search functionality on 99 Bottles of Beer website by searching for a programming language by name and verifying that search results contain the search term

Starting URL: https://www.99-bottles-of-beer.net/

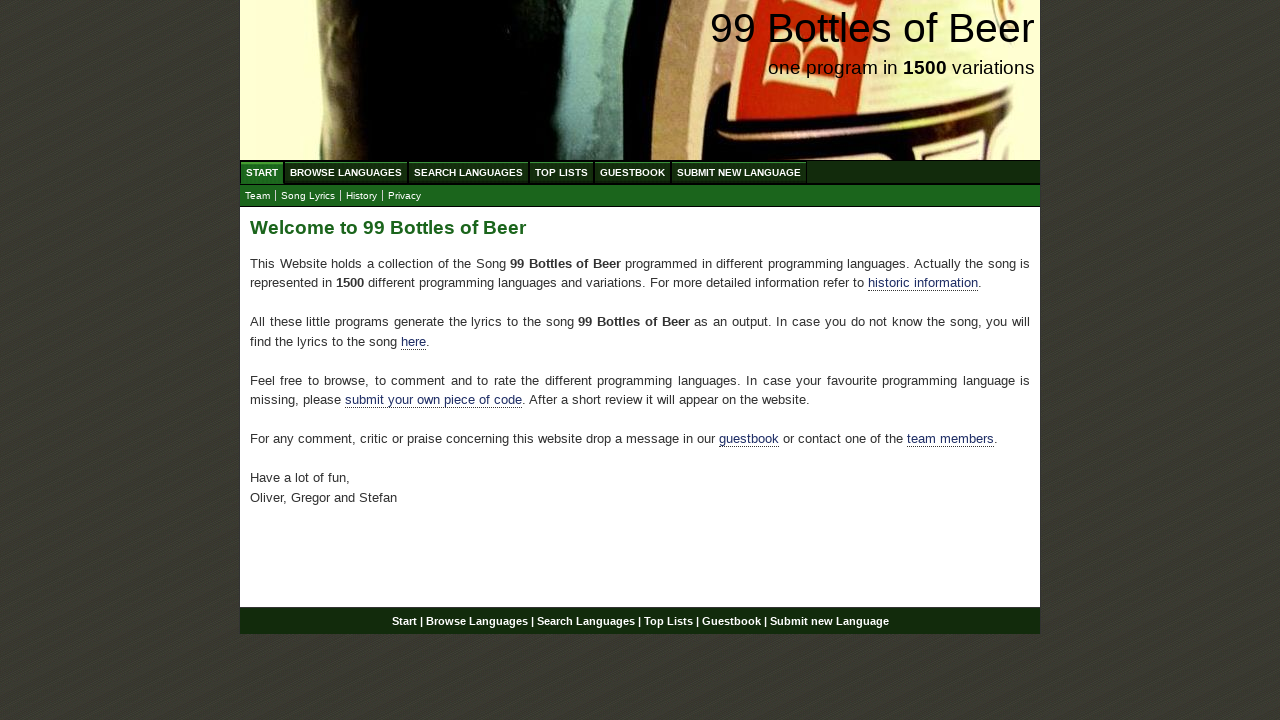

Clicked on Search Languages menu item at (468, 172) on xpath=//ul[@id='menu']/li/a[@href='/search.html']
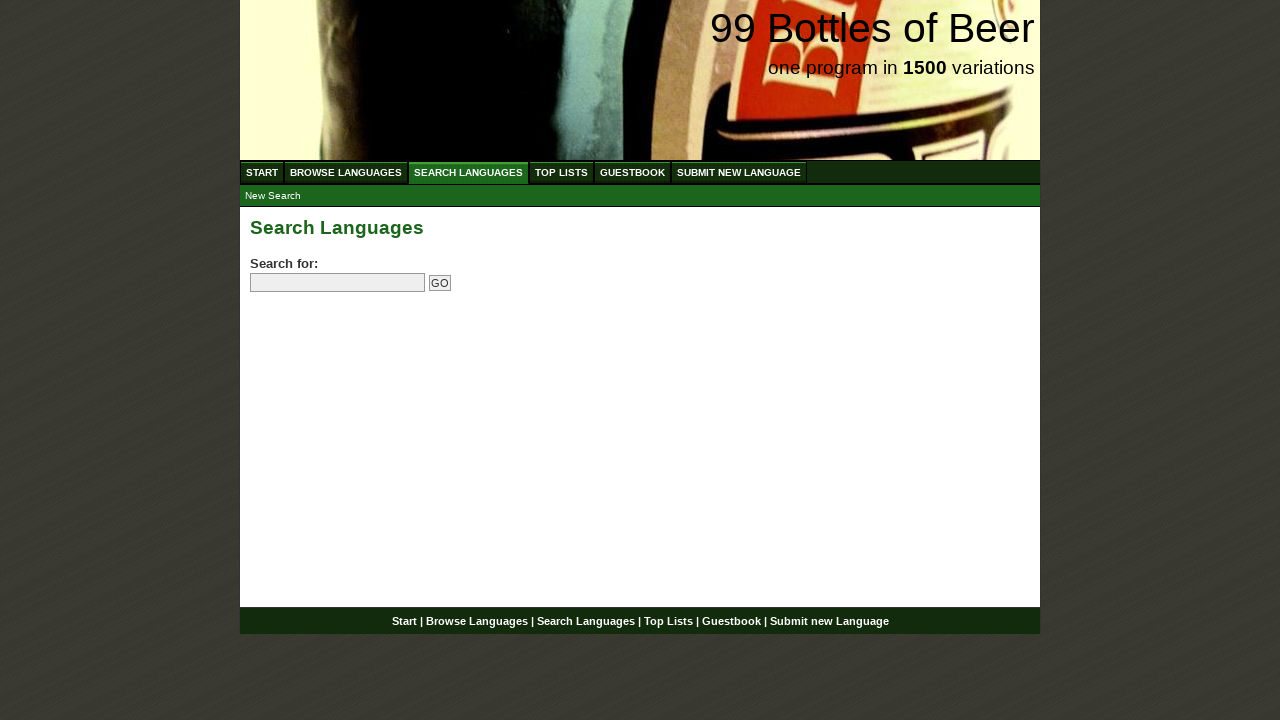

Clicked on search field at (338, 283) on input[name='search']
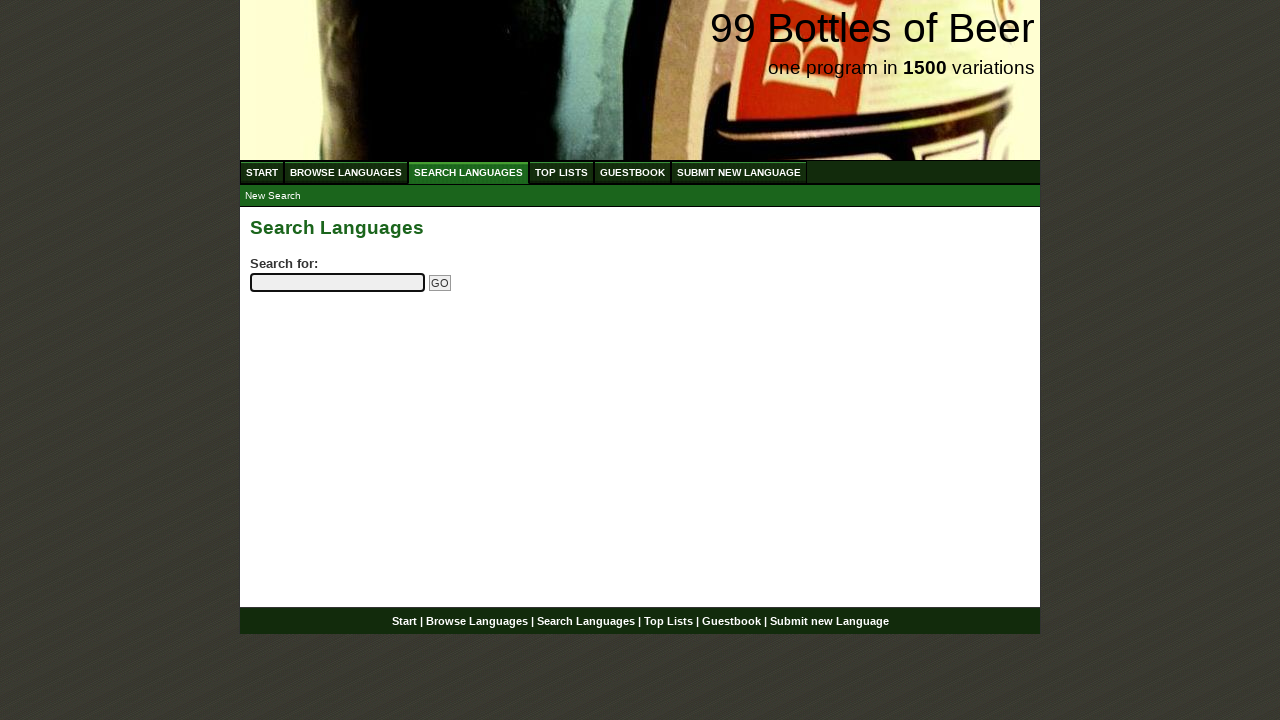

Filled search field with 'python' on input[name='search']
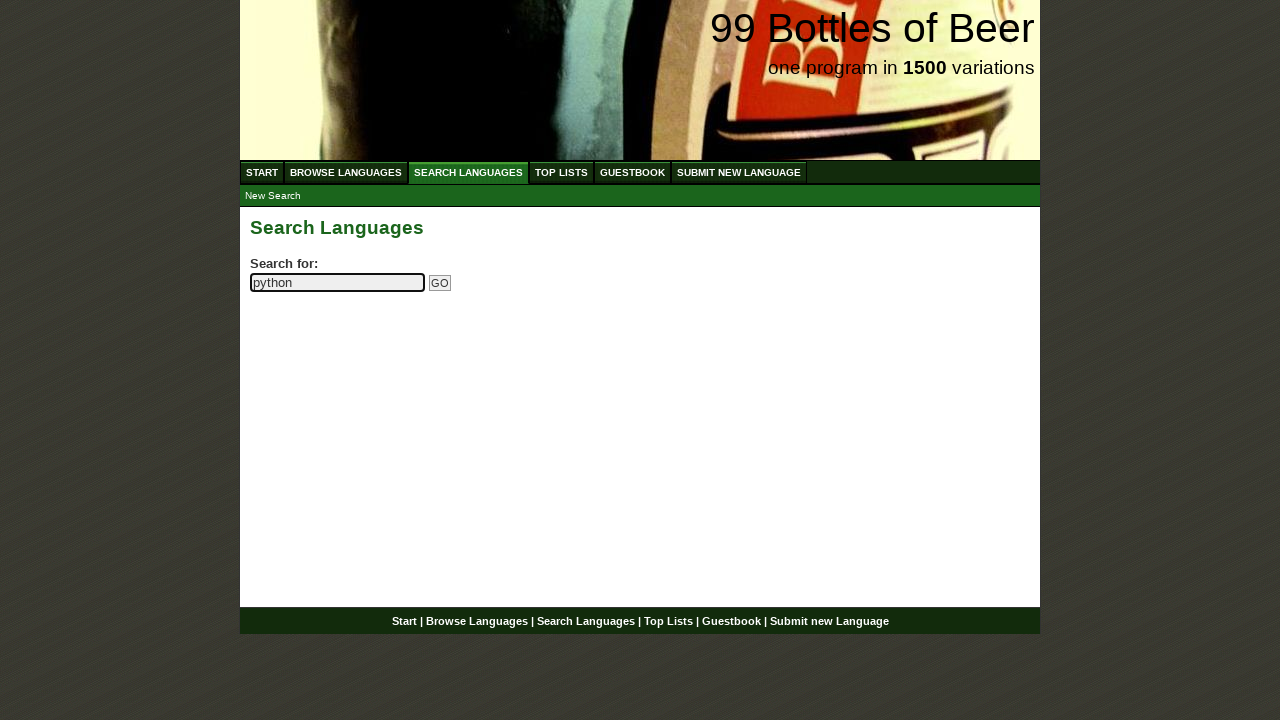

Clicked the submit button to search for 'python' at (440, 283) on input[name='submitsearch']
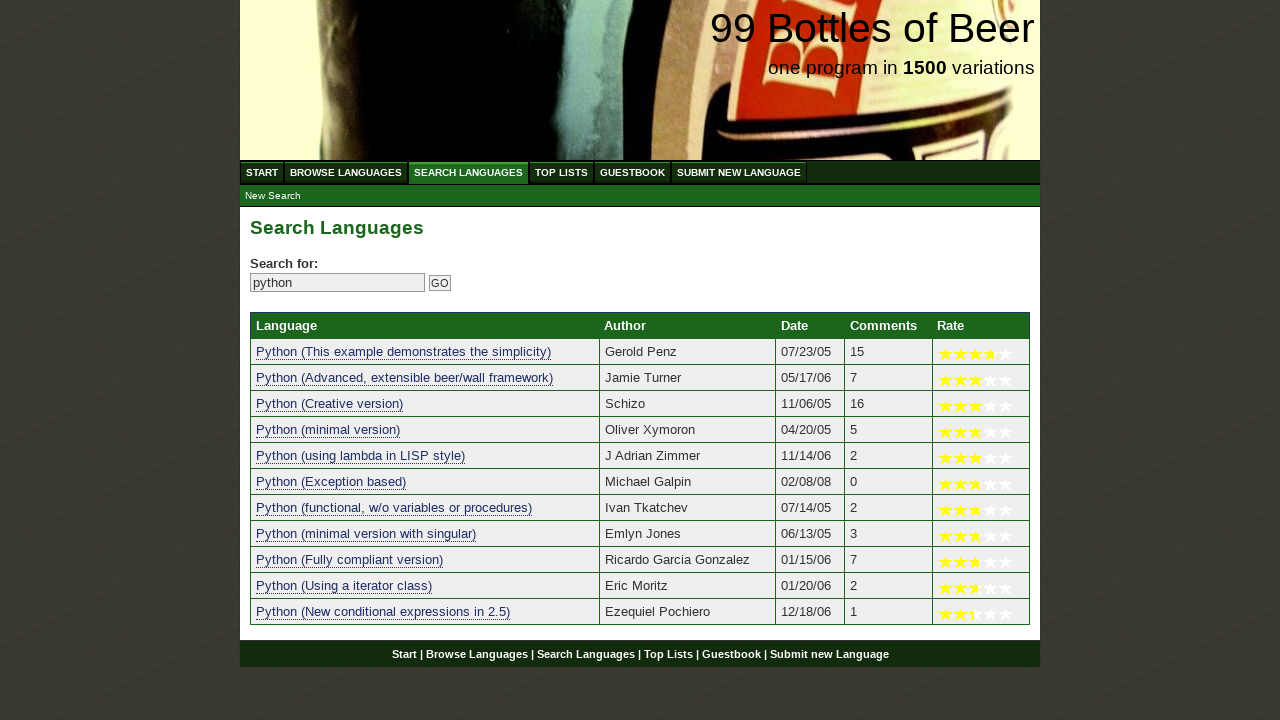

Search results table loaded successfully
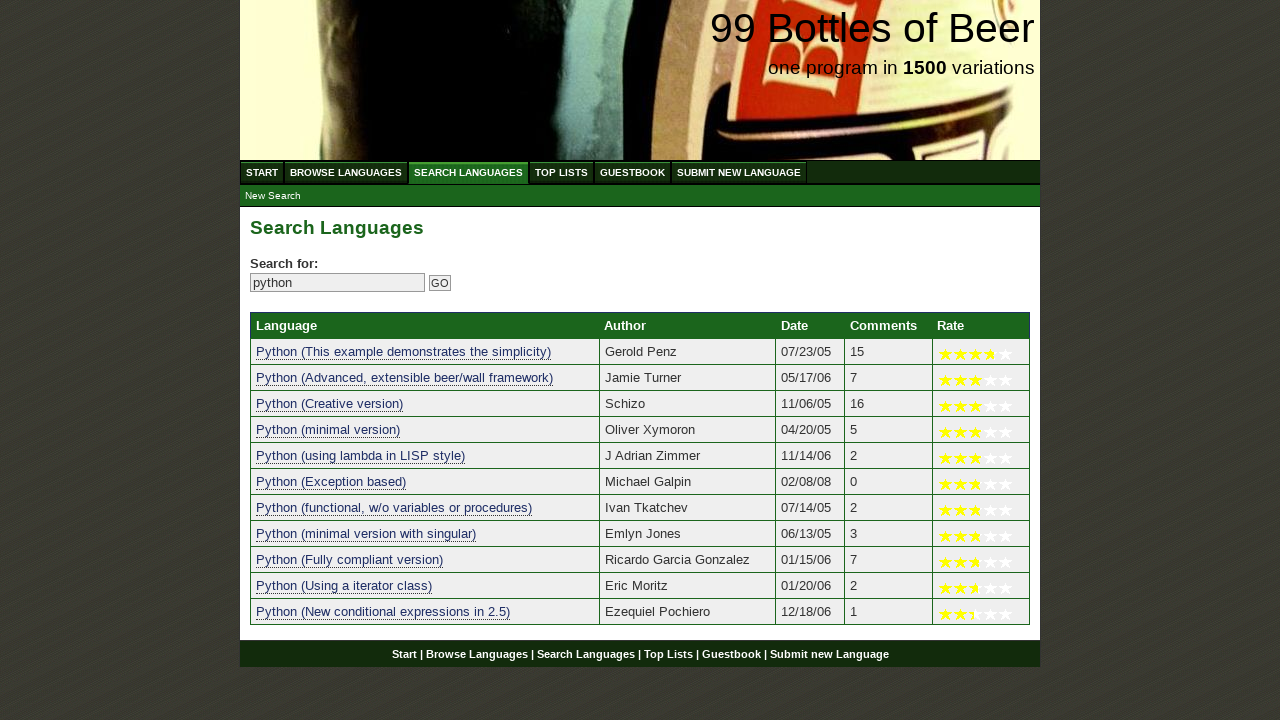

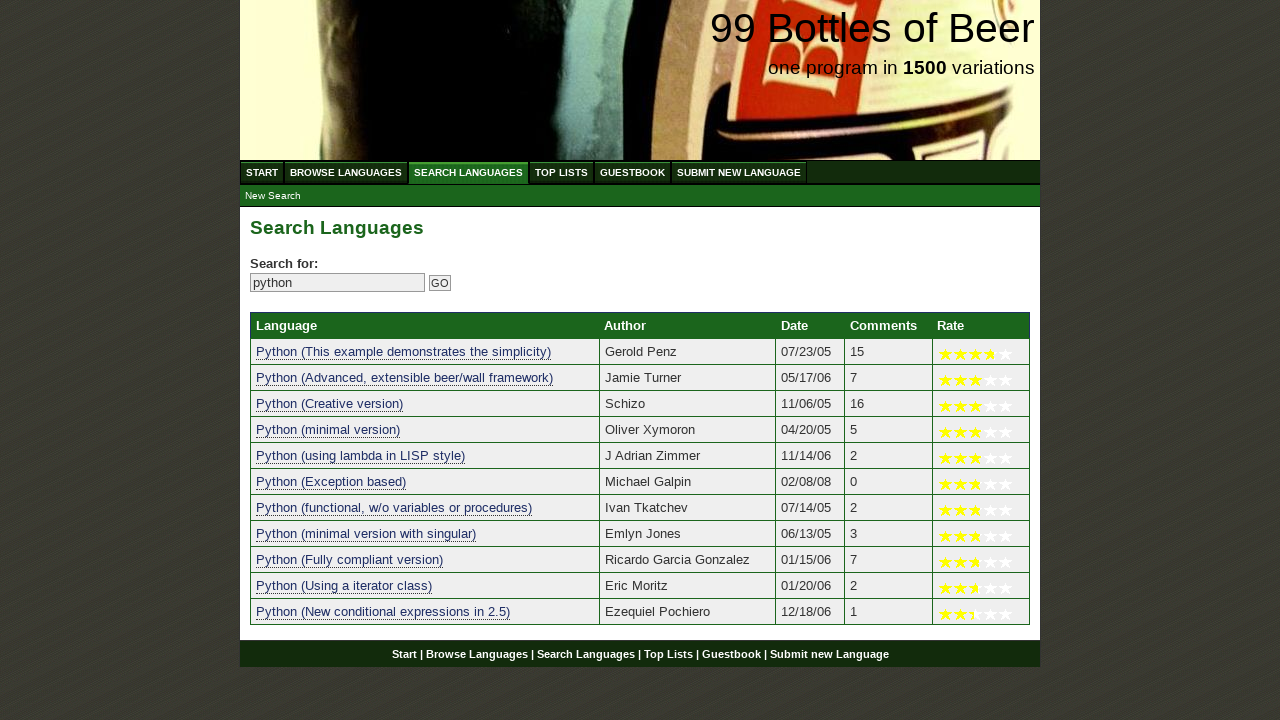